Tests that the Clear completed button displays correct text when items are completed

Starting URL: https://demo.playwright.dev/todomvc

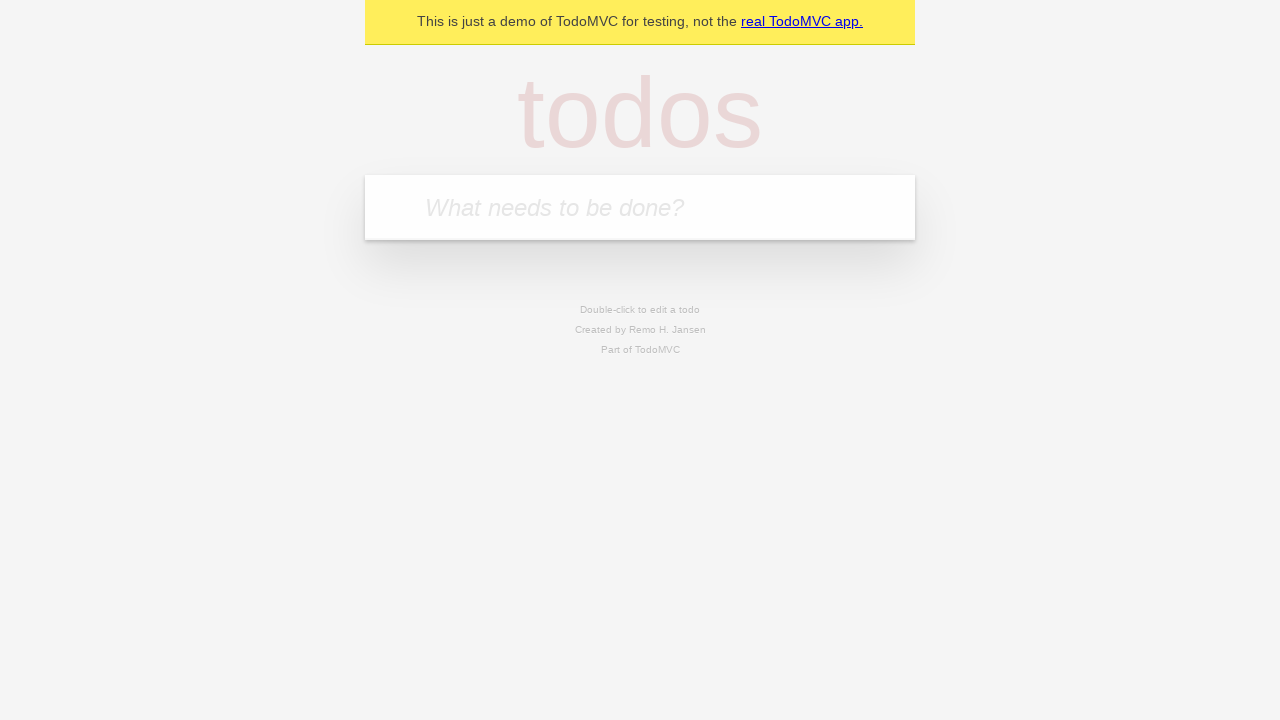

Filled todo input with 'buy some cheese' on internal:attr=[placeholder="What needs to be done?"i]
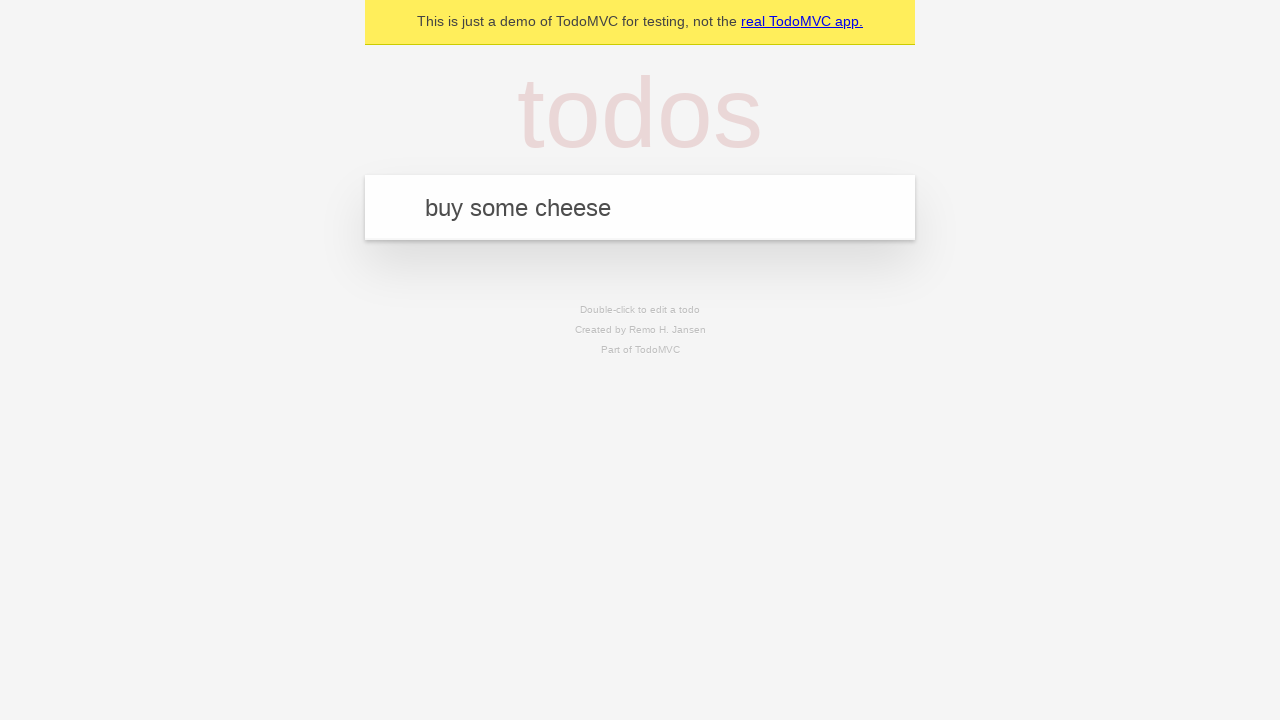

Pressed Enter to add first todo on internal:attr=[placeholder="What needs to be done?"i]
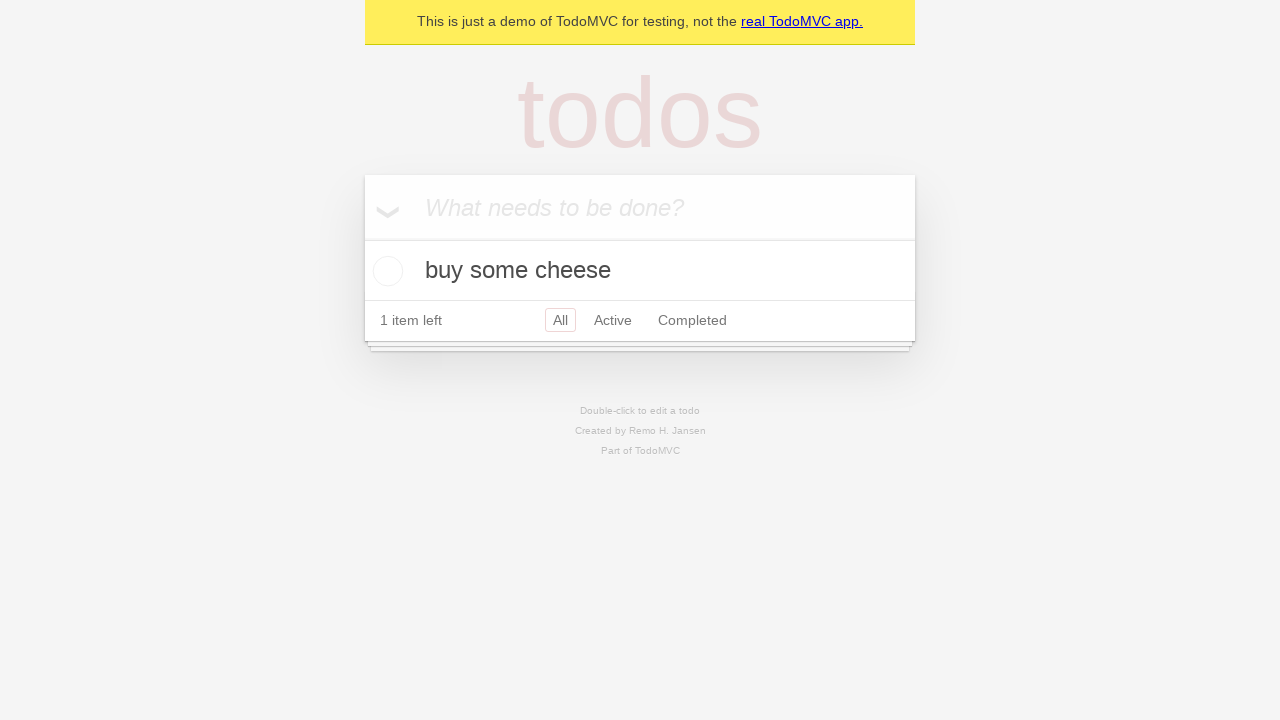

Filled todo input with 'feed the cat' on internal:attr=[placeholder="What needs to be done?"i]
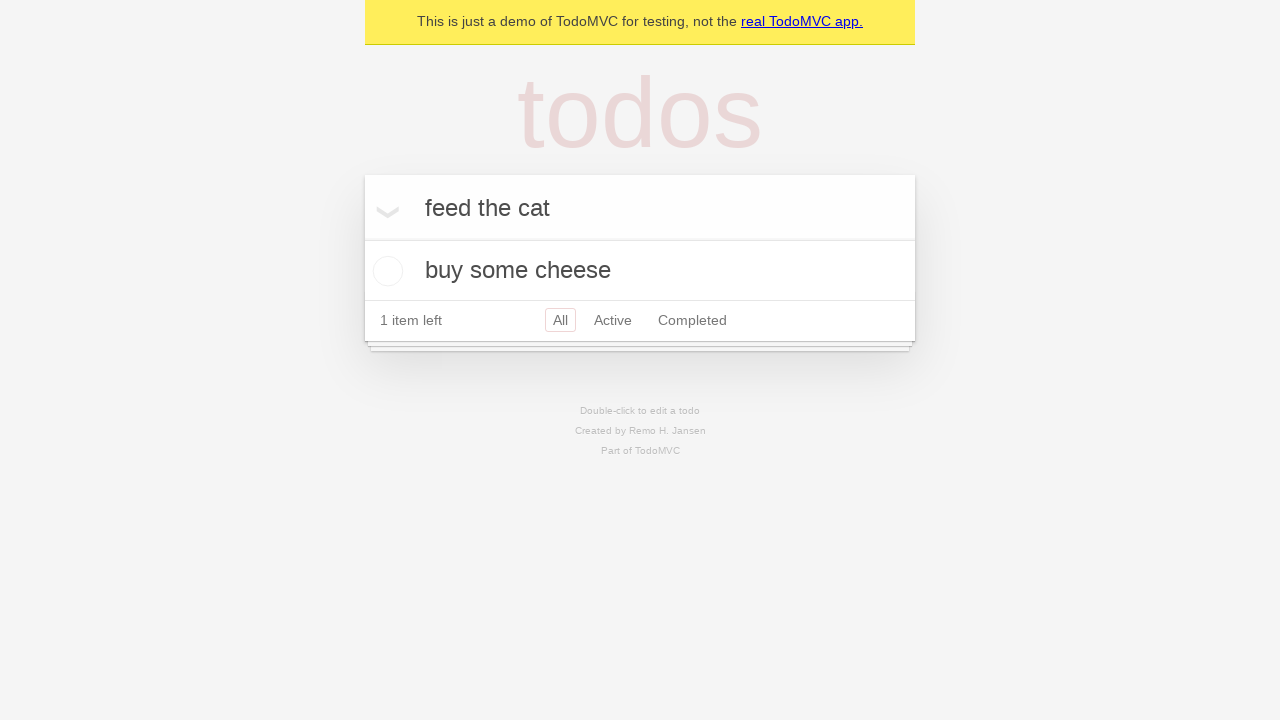

Pressed Enter to add second todo on internal:attr=[placeholder="What needs to be done?"i]
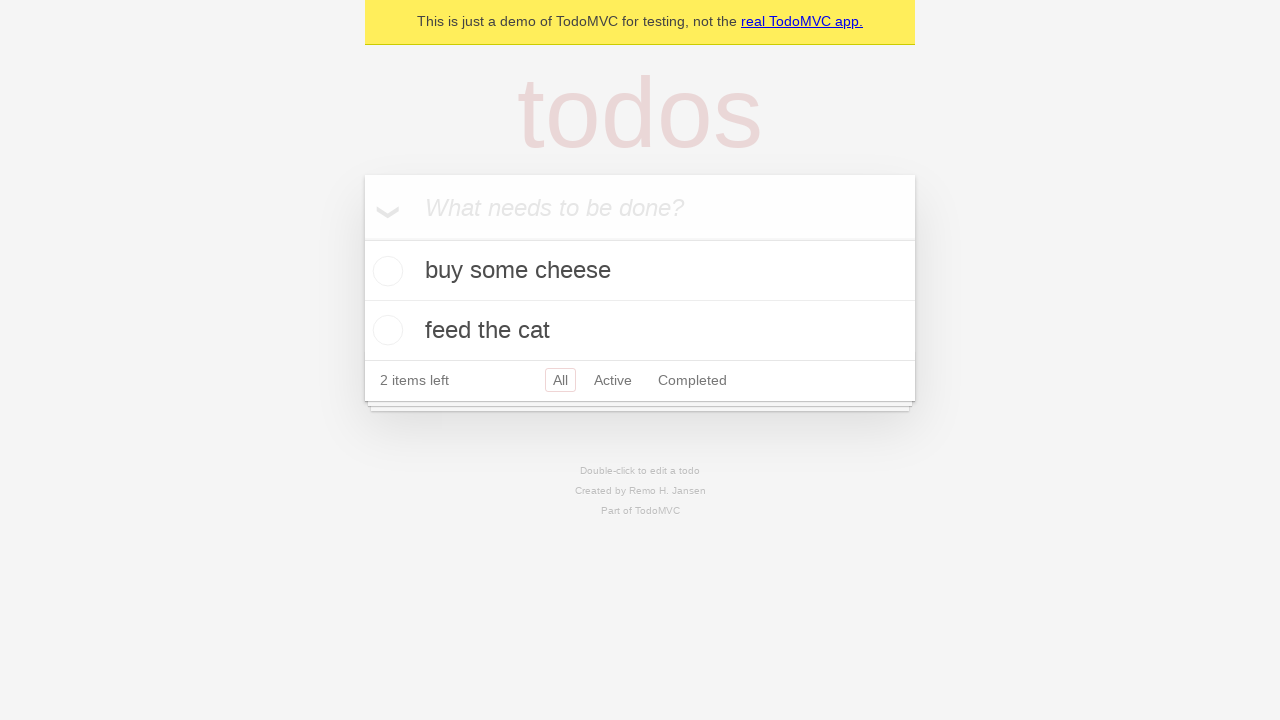

Filled todo input with 'book a doctors appointment' on internal:attr=[placeholder="What needs to be done?"i]
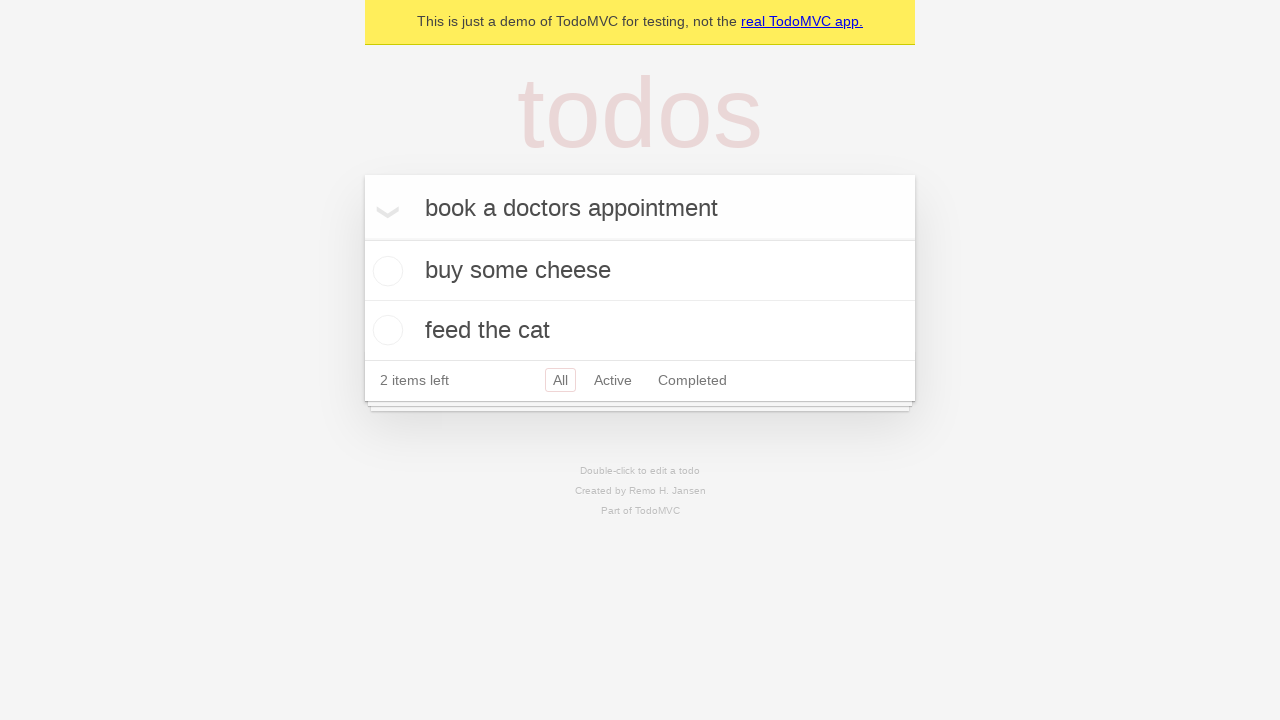

Pressed Enter to add third todo on internal:attr=[placeholder="What needs to be done?"i]
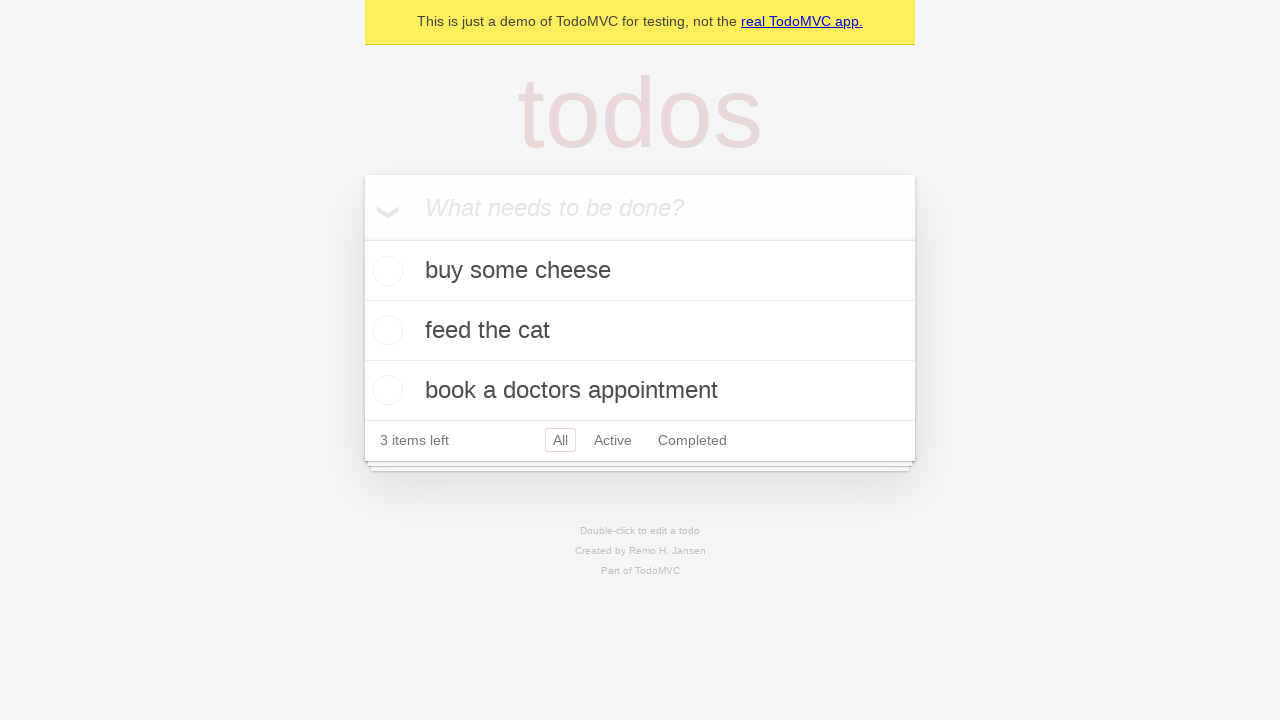

Checked the first todo item as completed at (385, 271) on .todo-list li .toggle >> nth=0
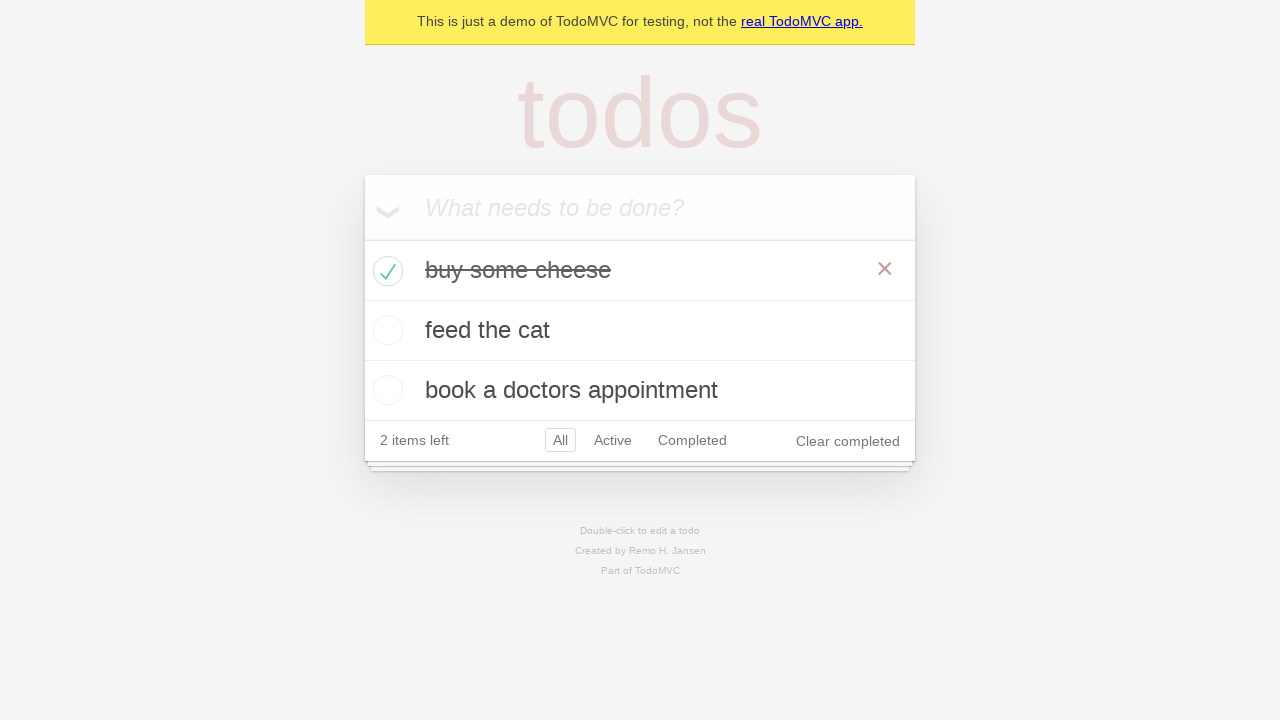

Clear completed button is now visible
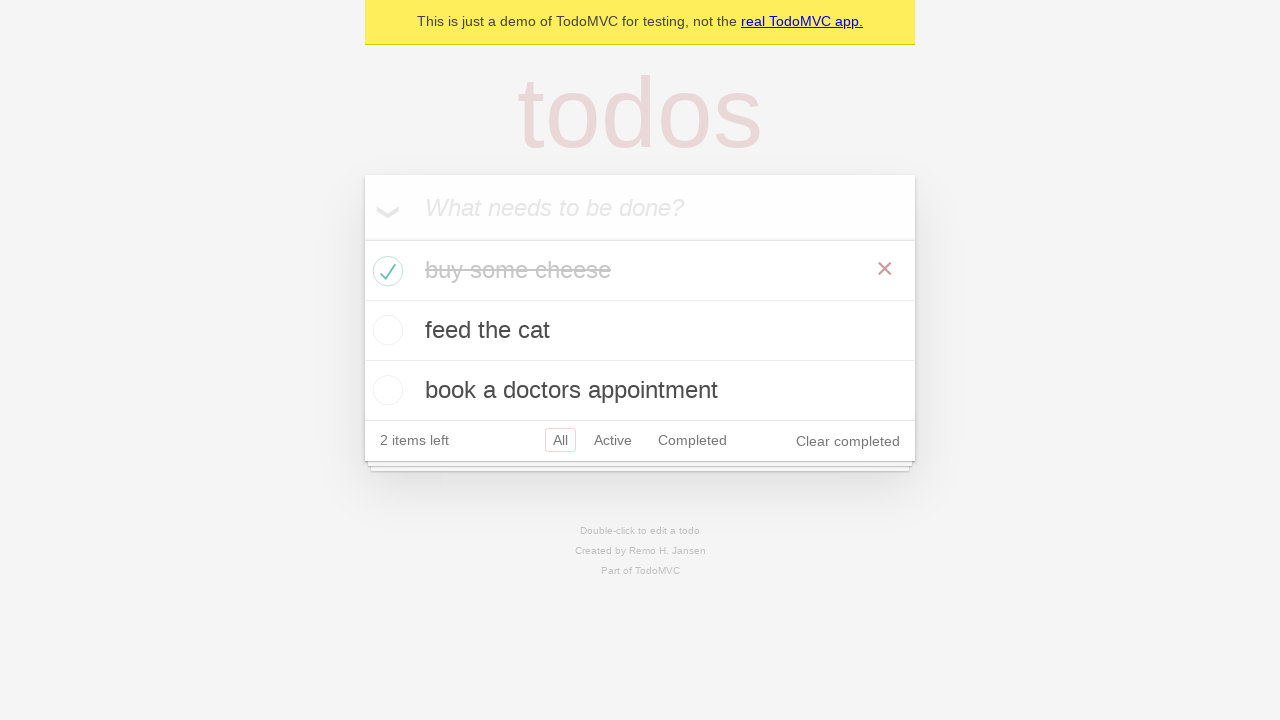

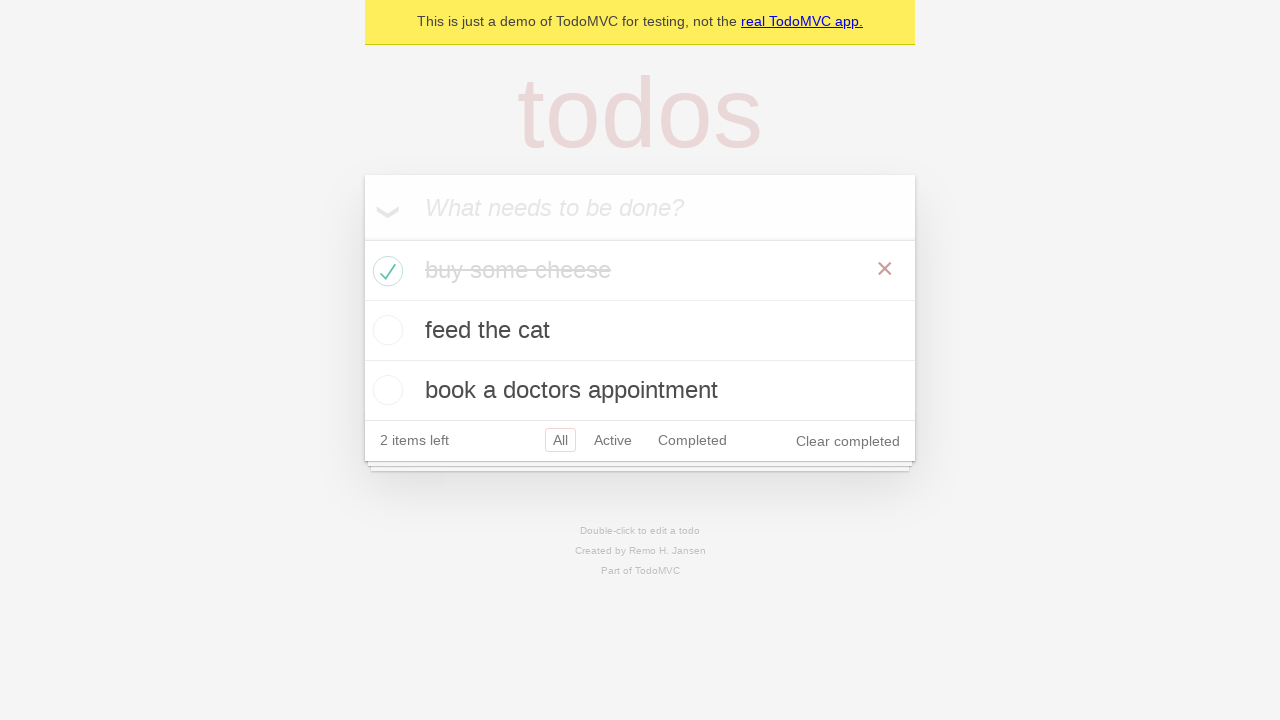